Tests adding a new employee record to the web table by clicking the Add button, filling in the form fields (first name, last name, email, age, salary, department), and submitting the form.

Starting URL: https://demoqa.com/webtables

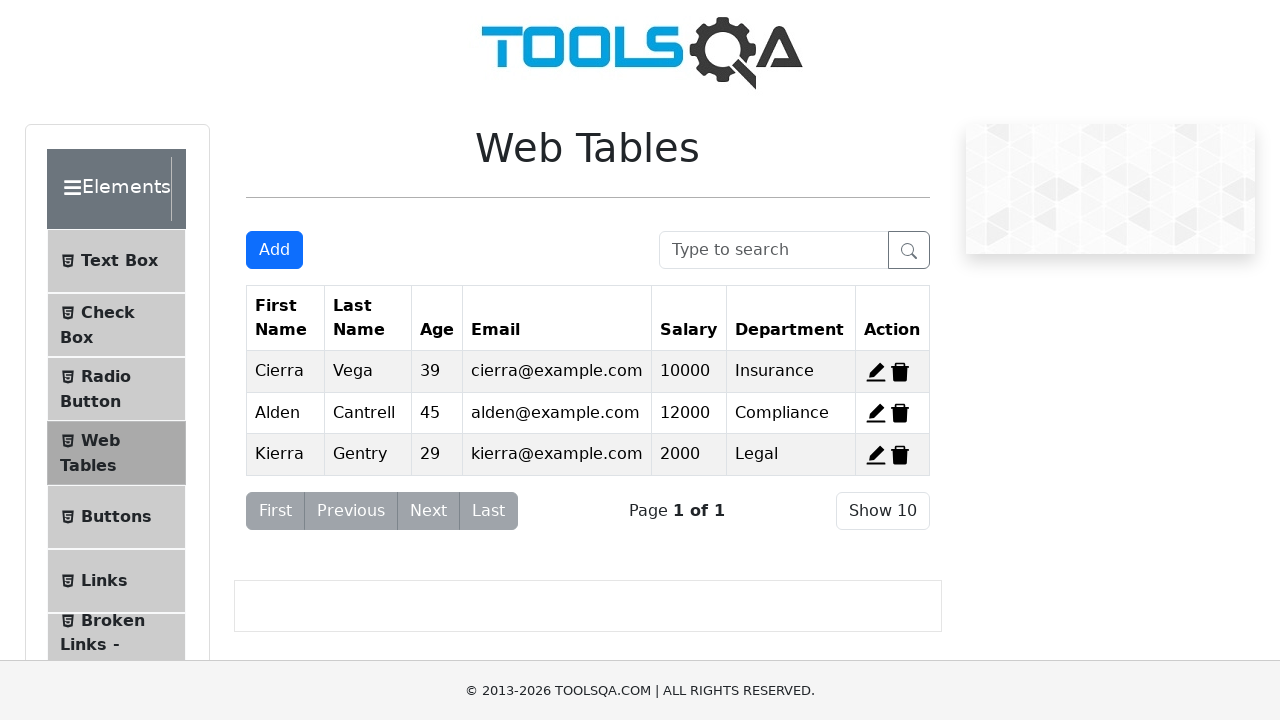

Scrolled down the page by 400 pixels
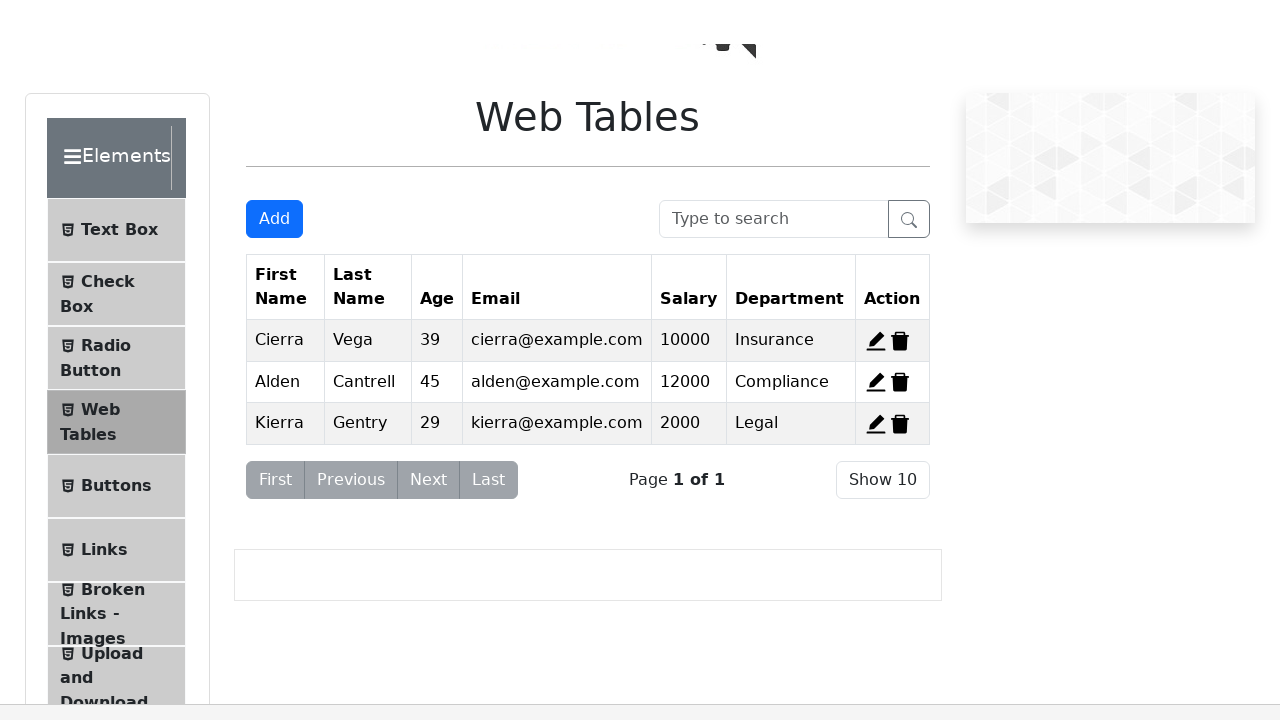

Clicked the Add New Record button at (274, 250) on #addNewRecordButton
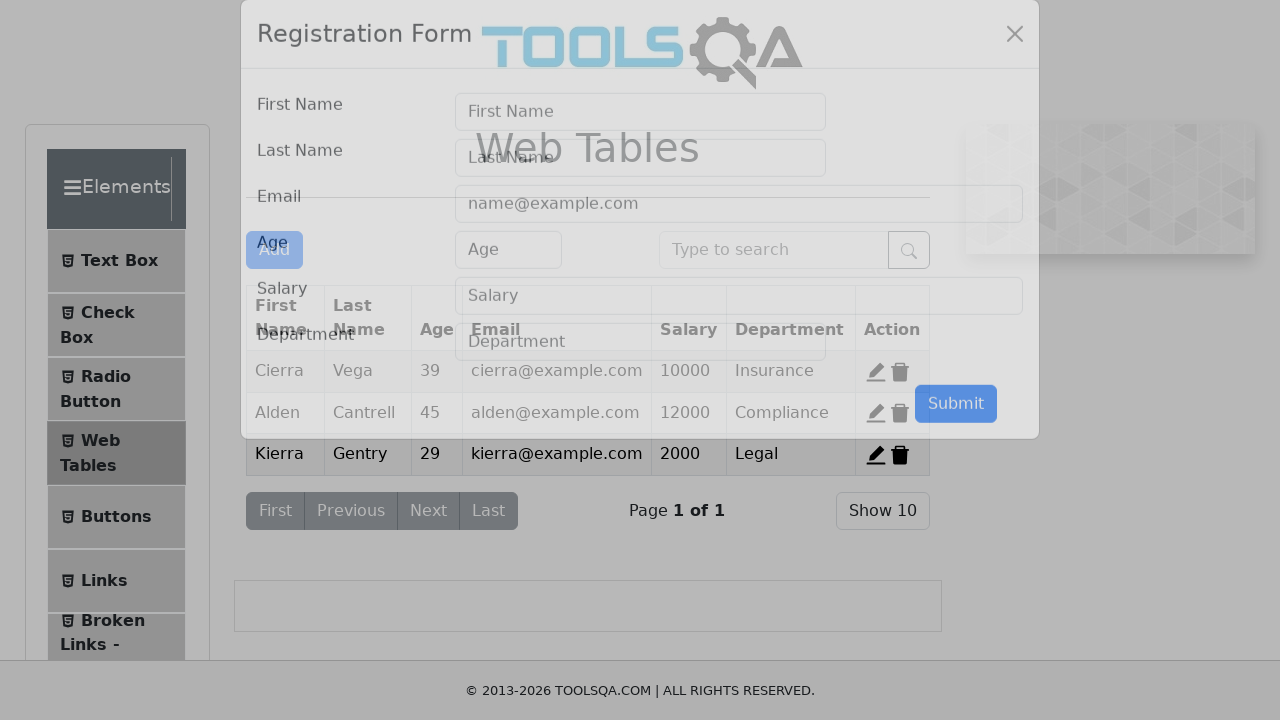

Modal form appeared with input fields
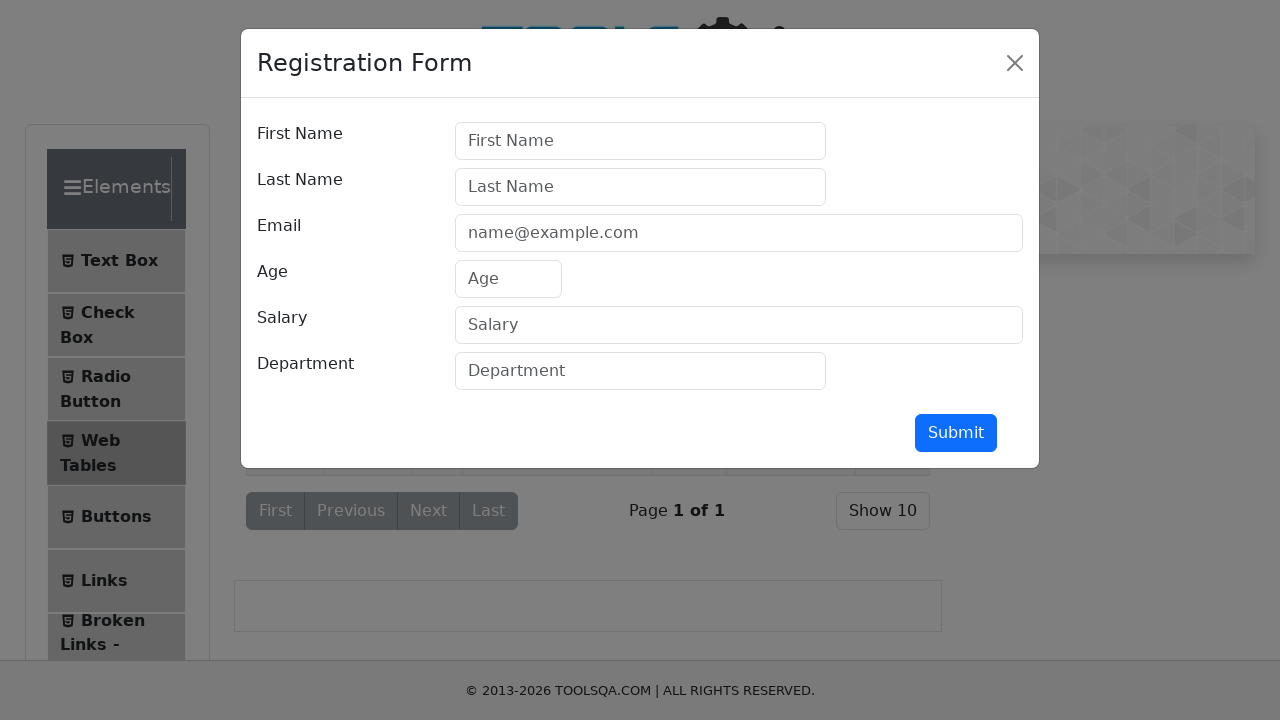

Filled first name field with 'John' on #firstName
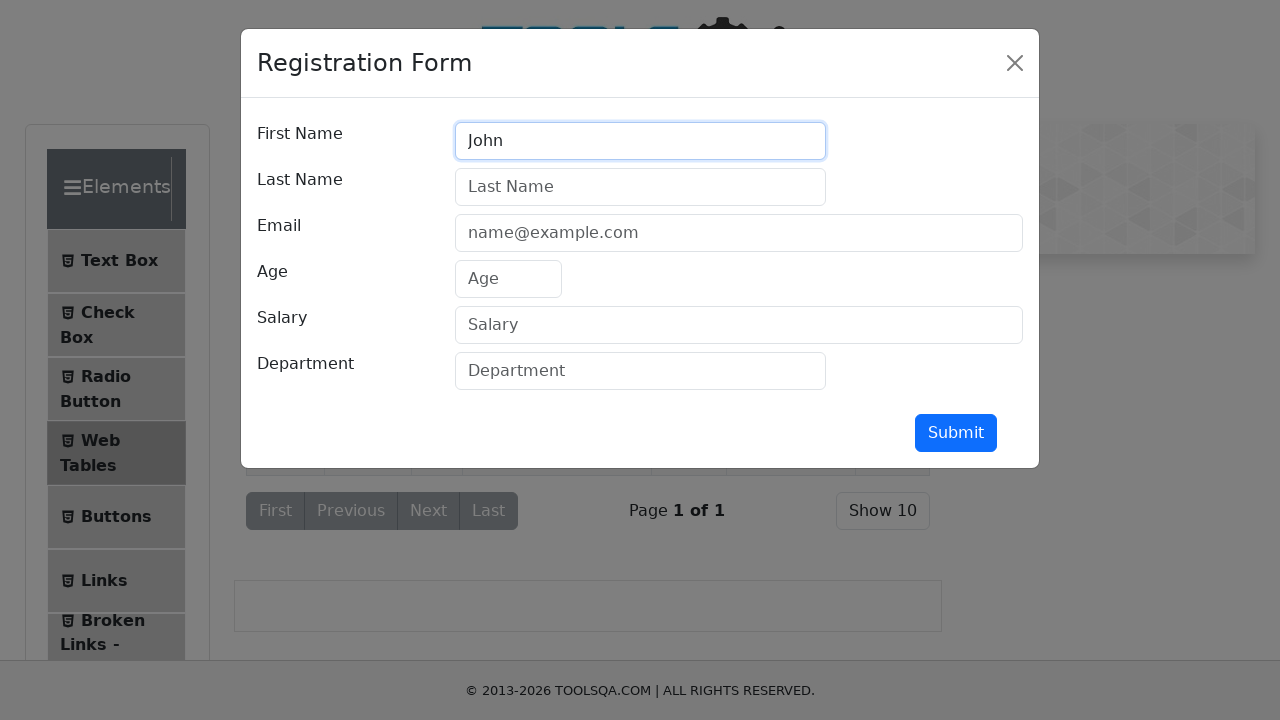

Filled last name field with 'Doe' on #lastName
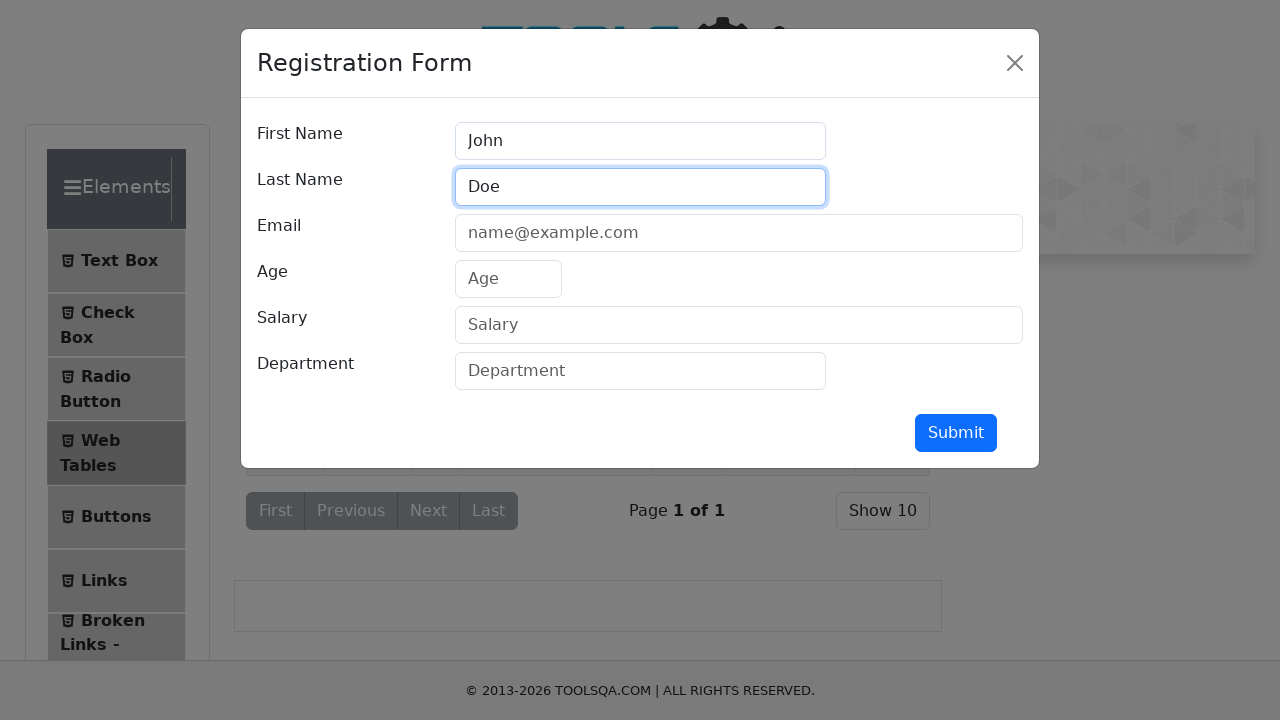

Filled email field with 'john@example.com' on #userEmail
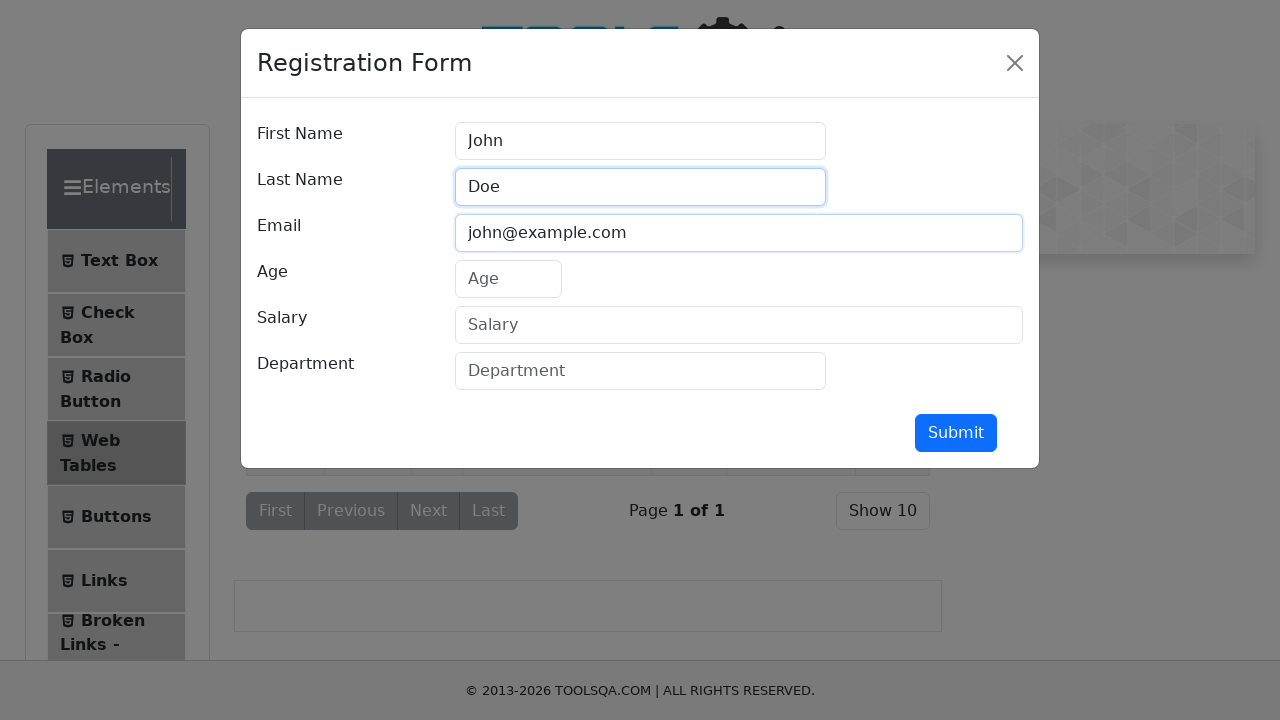

Filled age field with '35' on #age
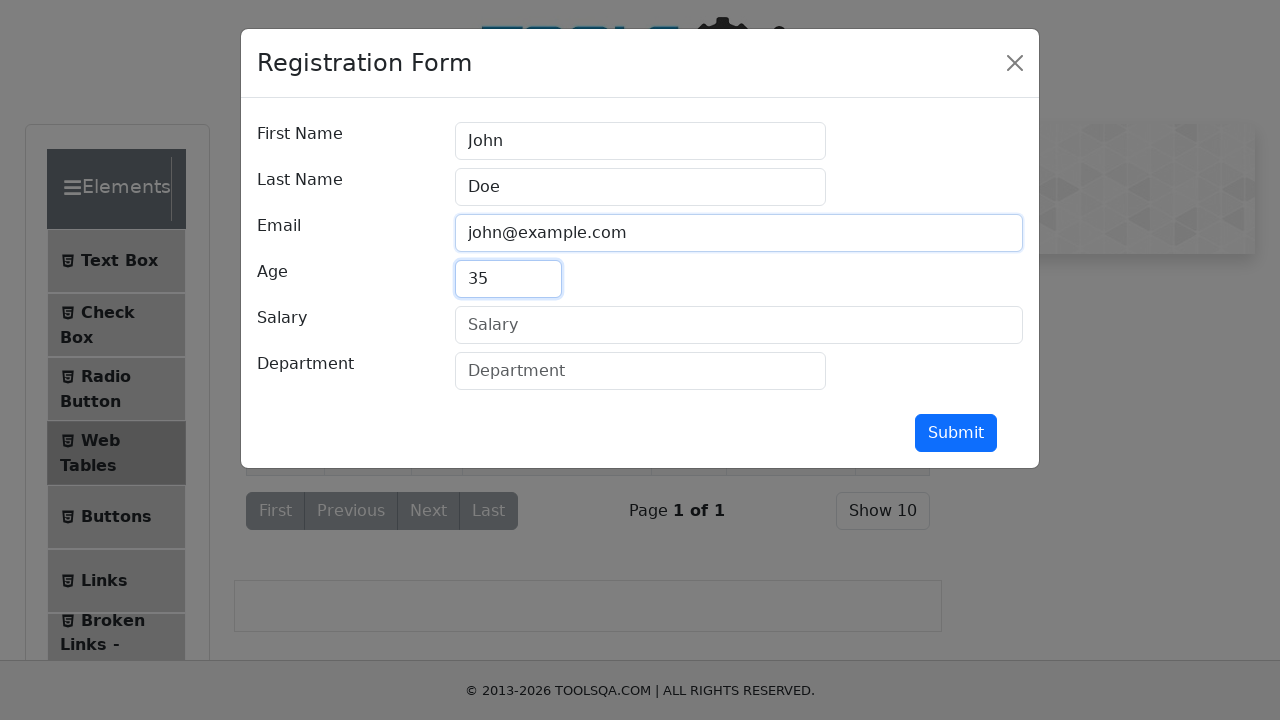

Filled salary field with '80000' on #salary
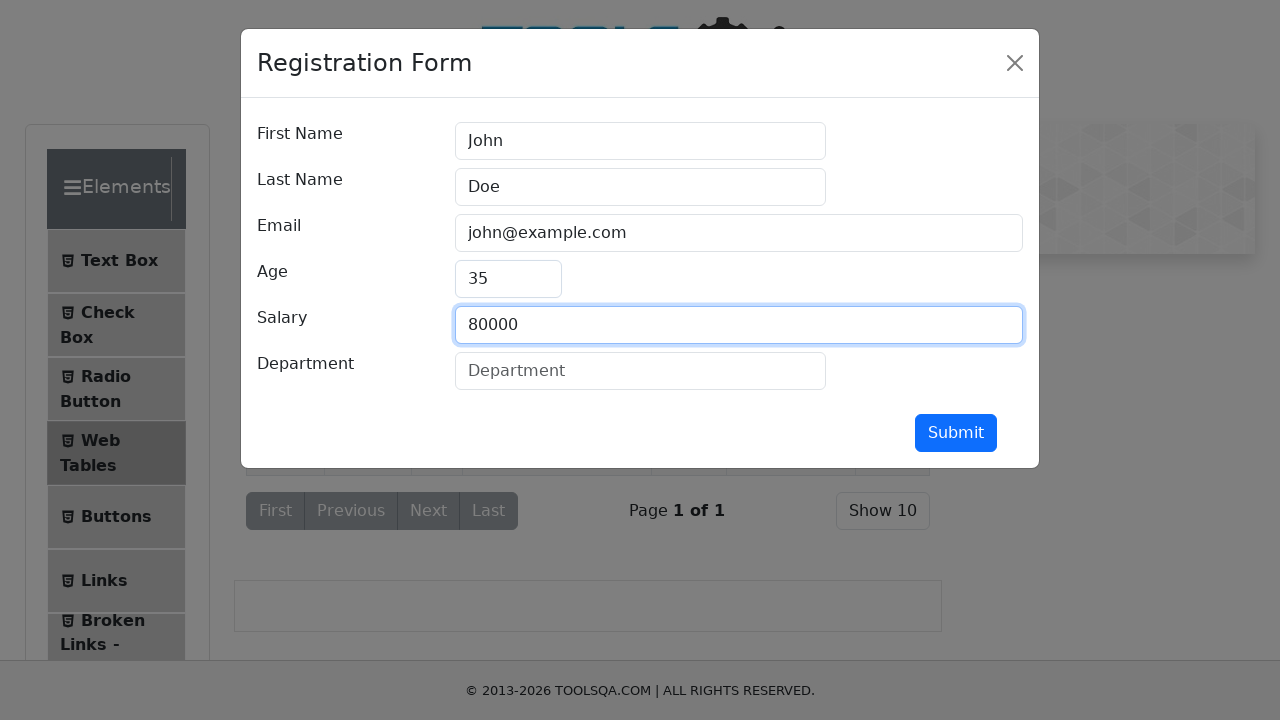

Filled department field with 'IT' on #department
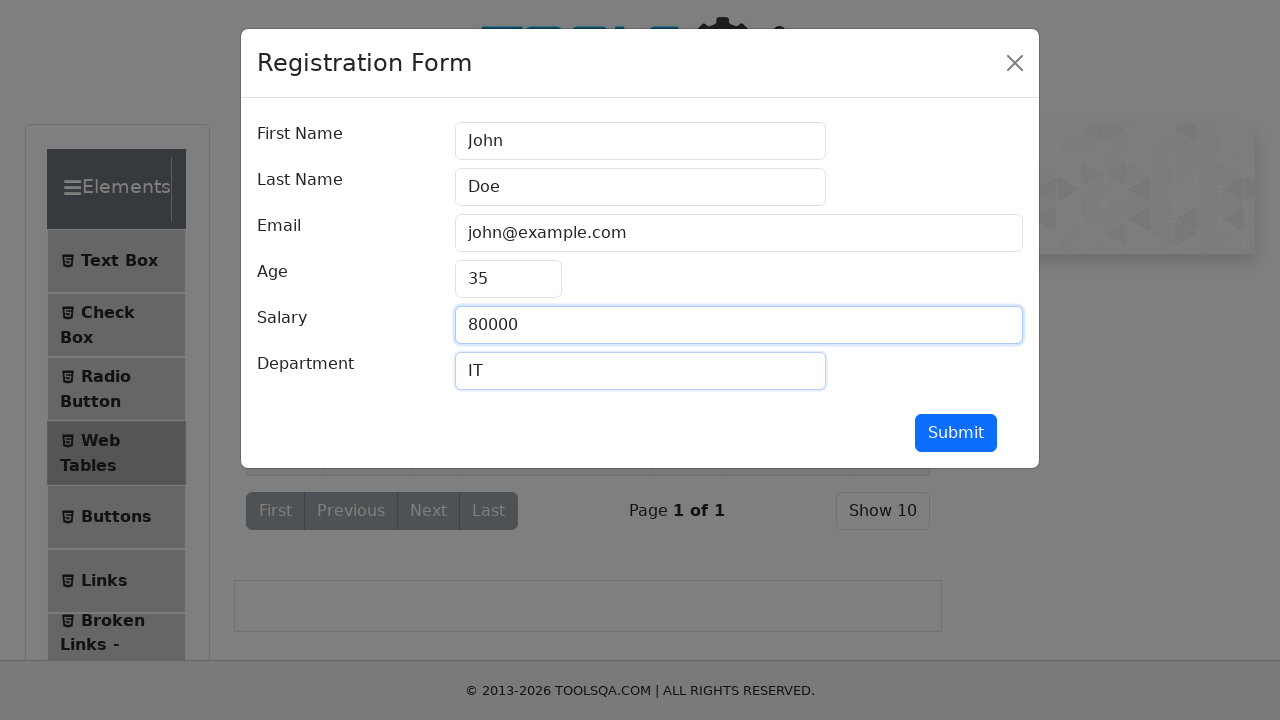

Clicked submit button to add new employee at (956, 433) on #submit
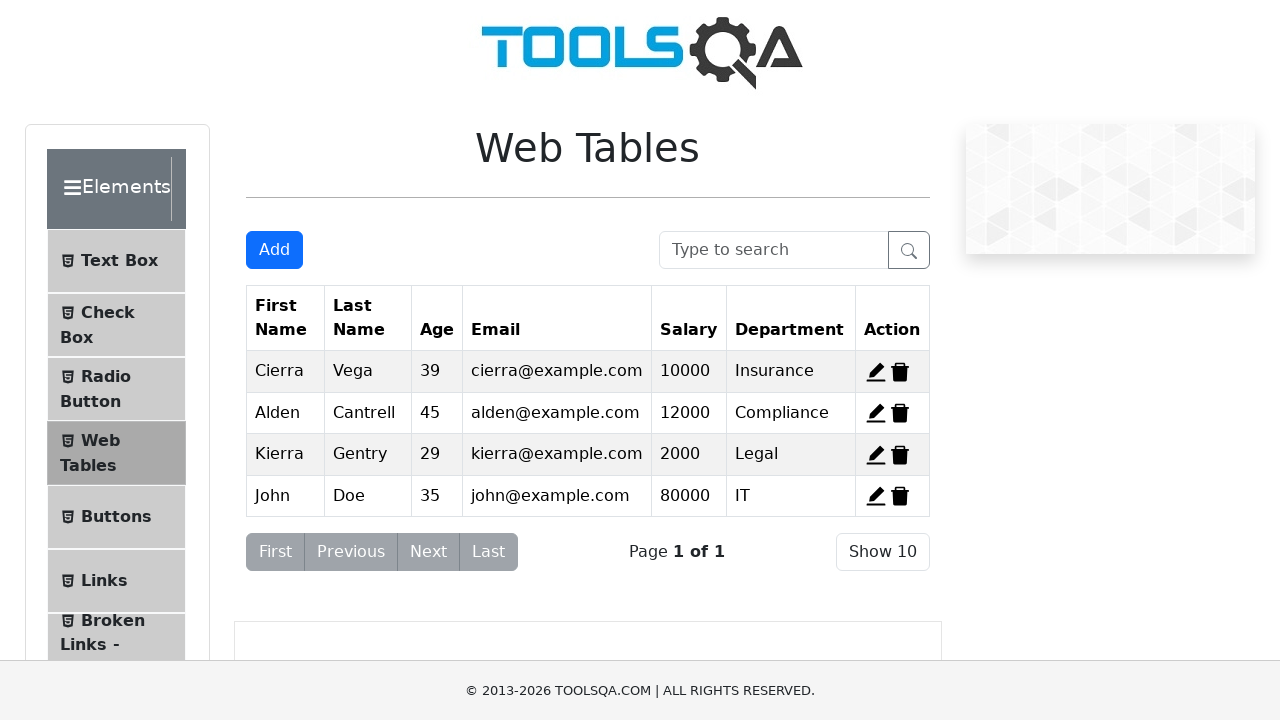

Modal closed and employee record was added to the table
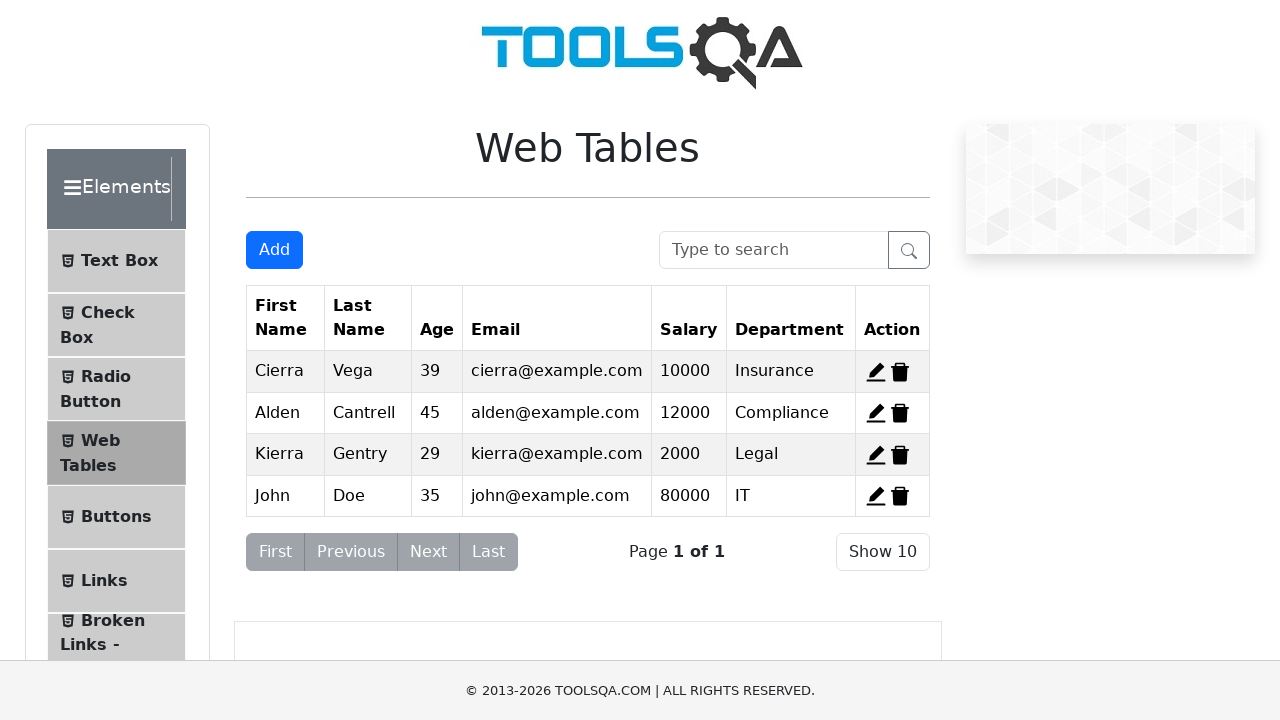

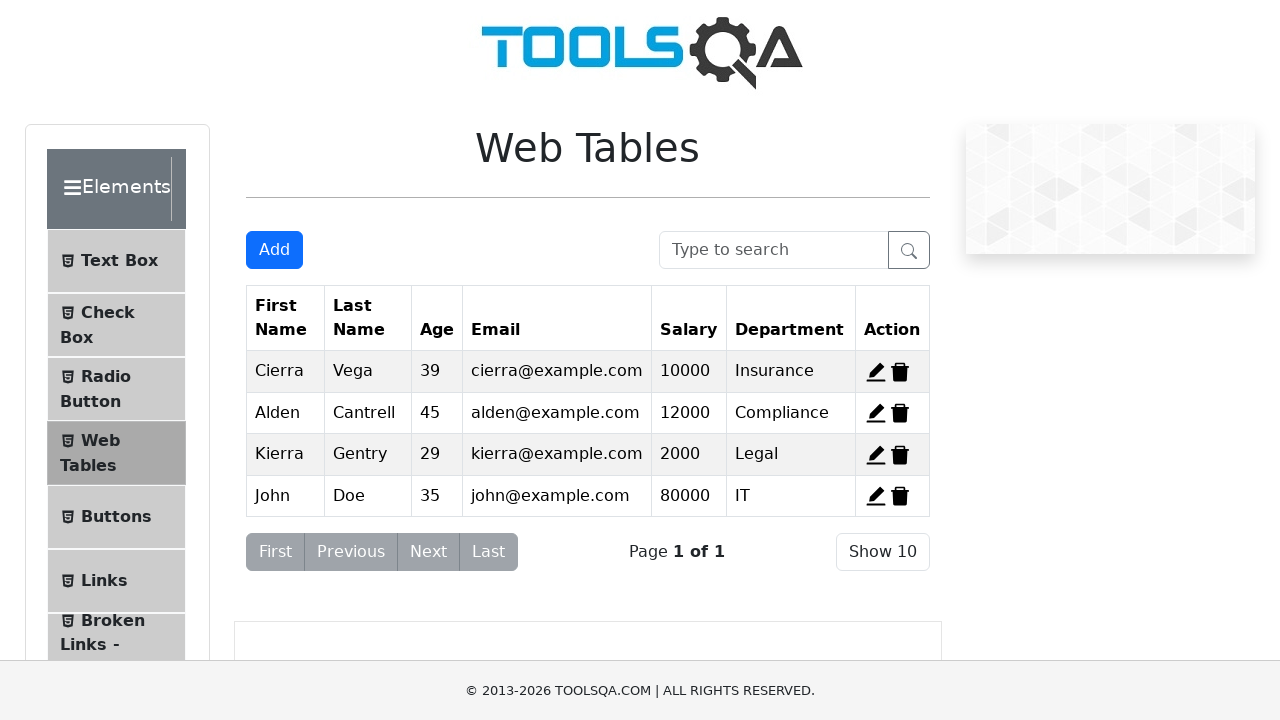